Tests displaying only active (non-completed) todo items by clicking the Active filter

Starting URL: https://demo.playwright.dev/todomvc

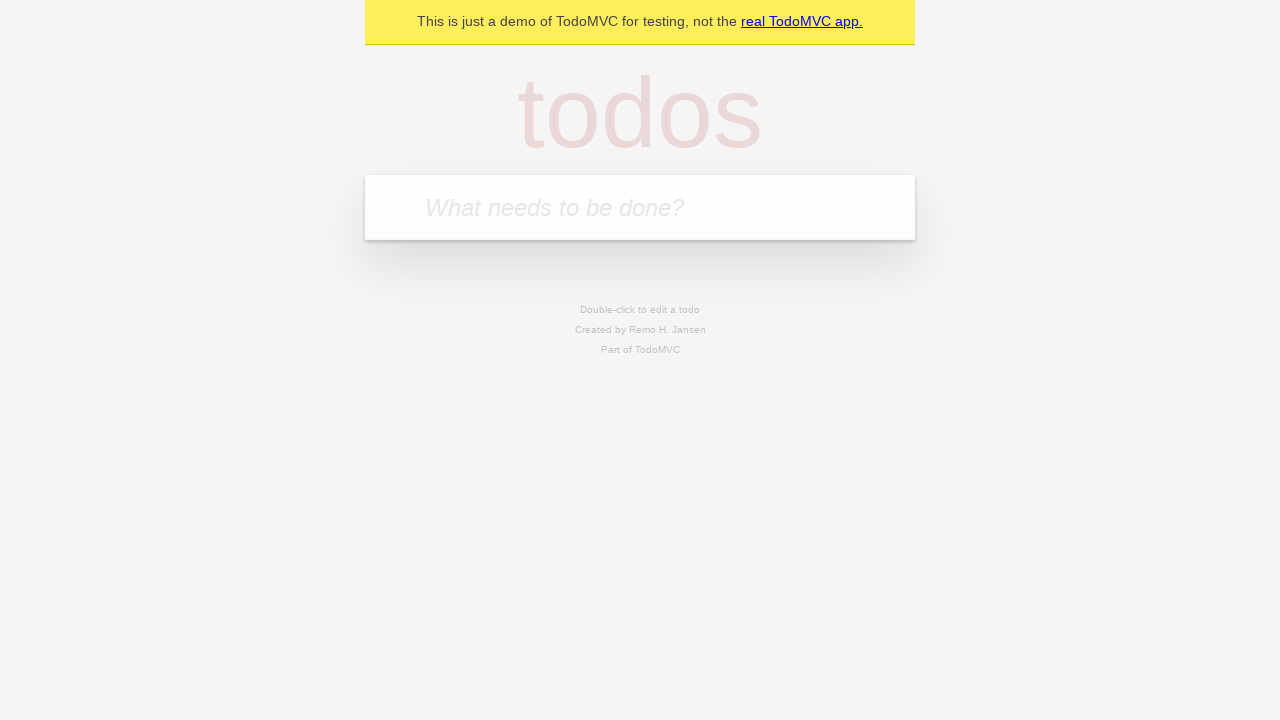

Filled todo input with 'buy some cheese' on internal:attr=[placeholder="What needs to be done?"i]
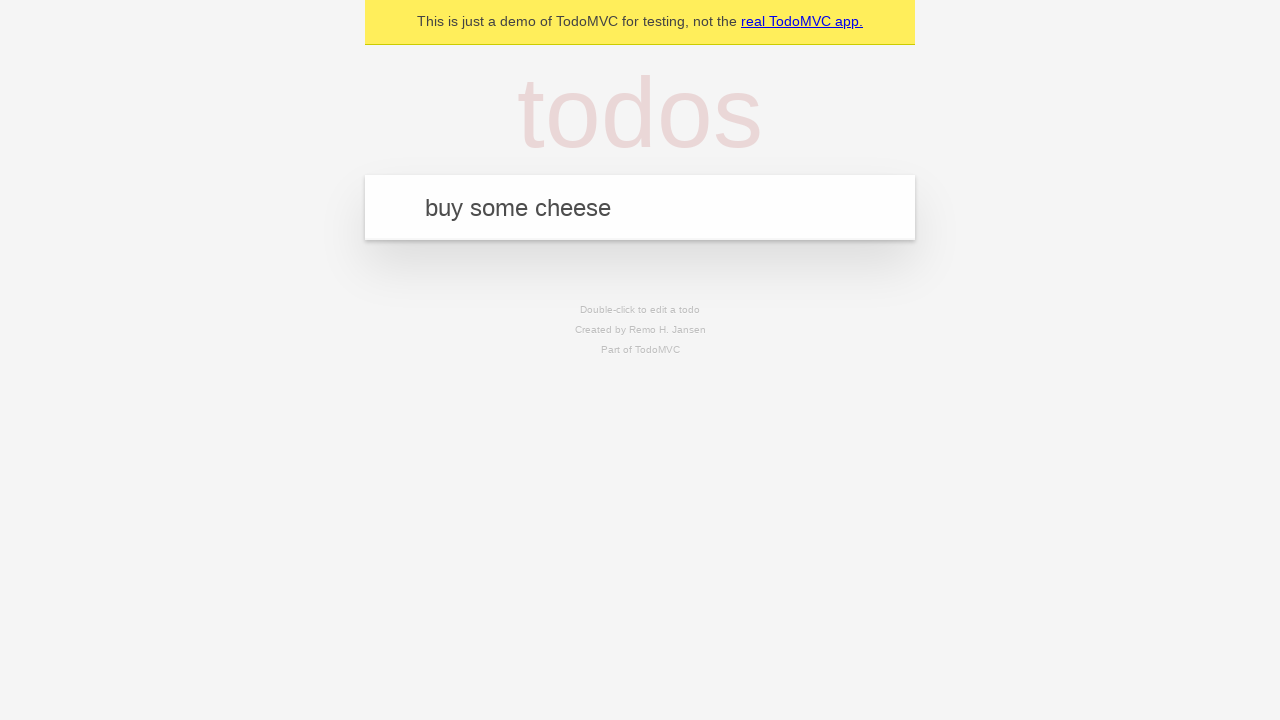

Pressed Enter to add first todo on internal:attr=[placeholder="What needs to be done?"i]
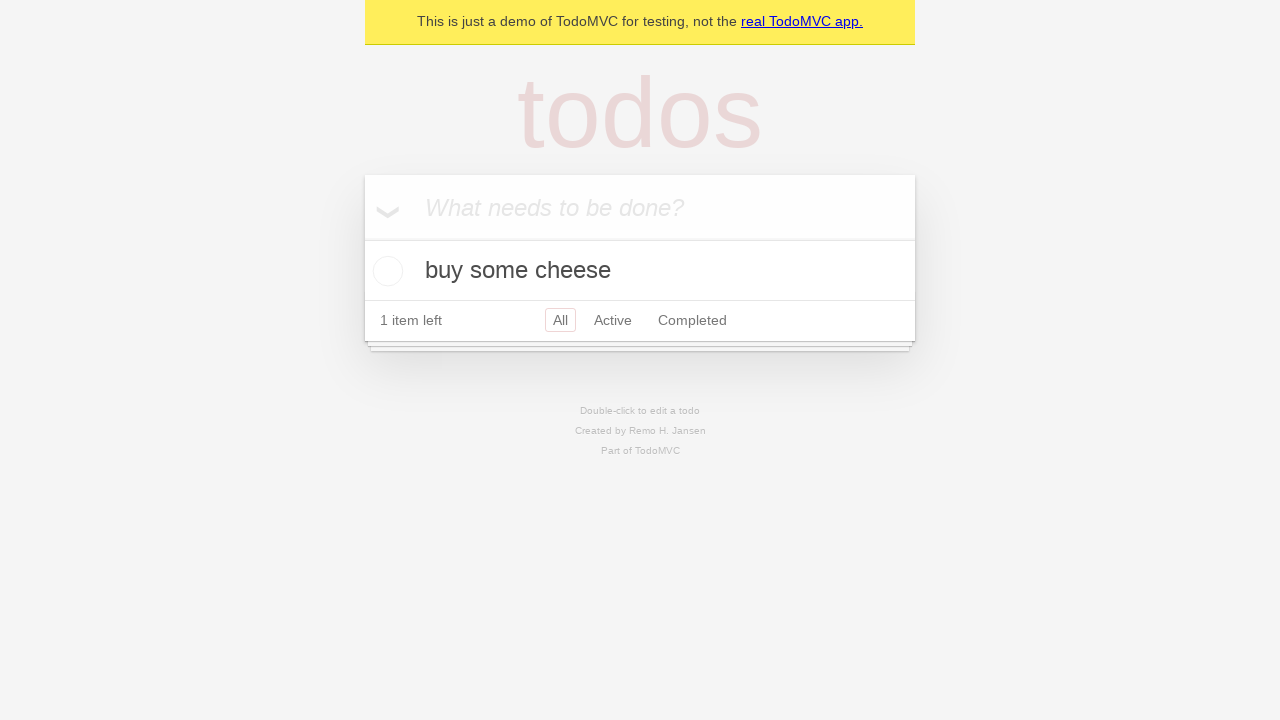

Filled todo input with 'feed the cat' on internal:attr=[placeholder="What needs to be done?"i]
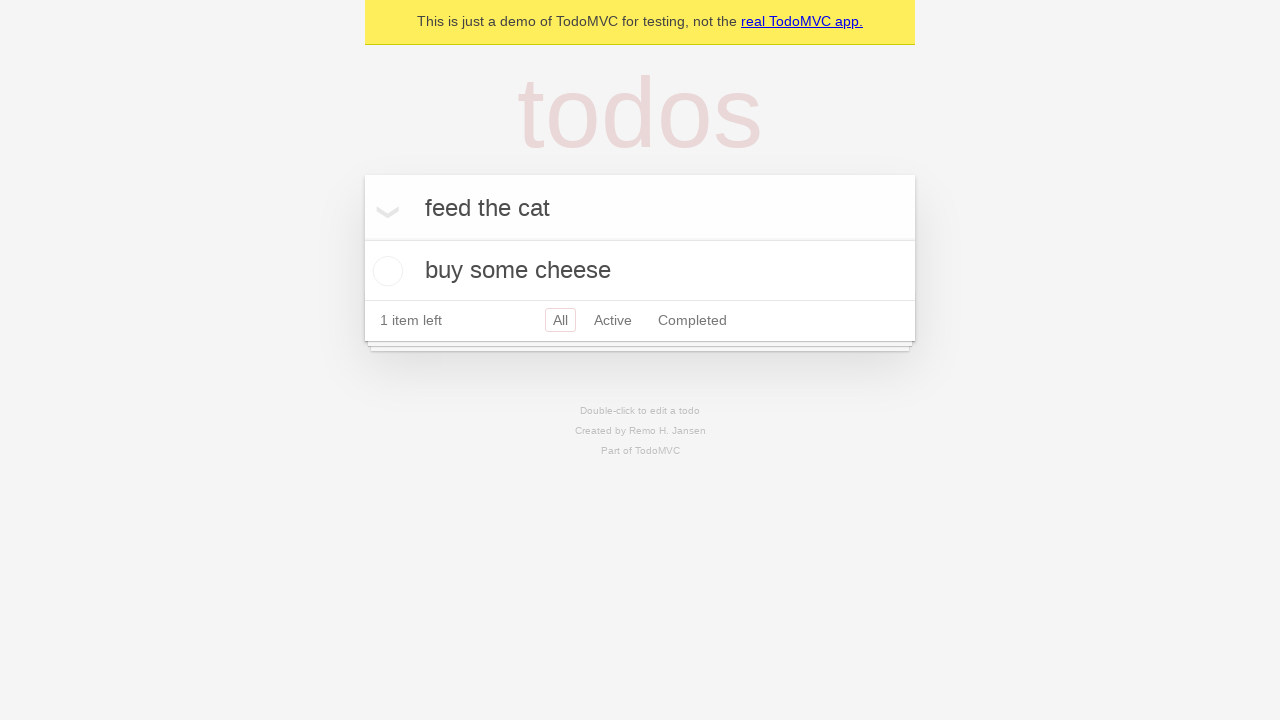

Pressed Enter to add second todo on internal:attr=[placeholder="What needs to be done?"i]
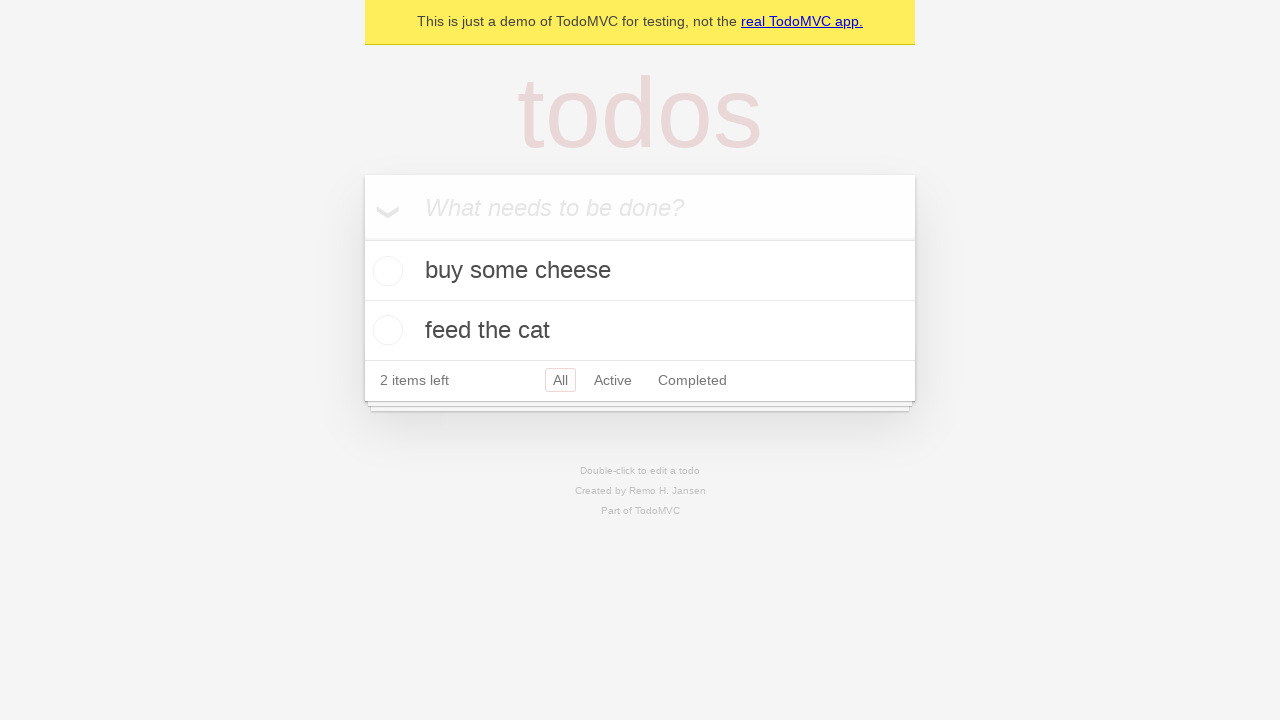

Filled todo input with 'book a doctors appointment' on internal:attr=[placeholder="What needs to be done?"i]
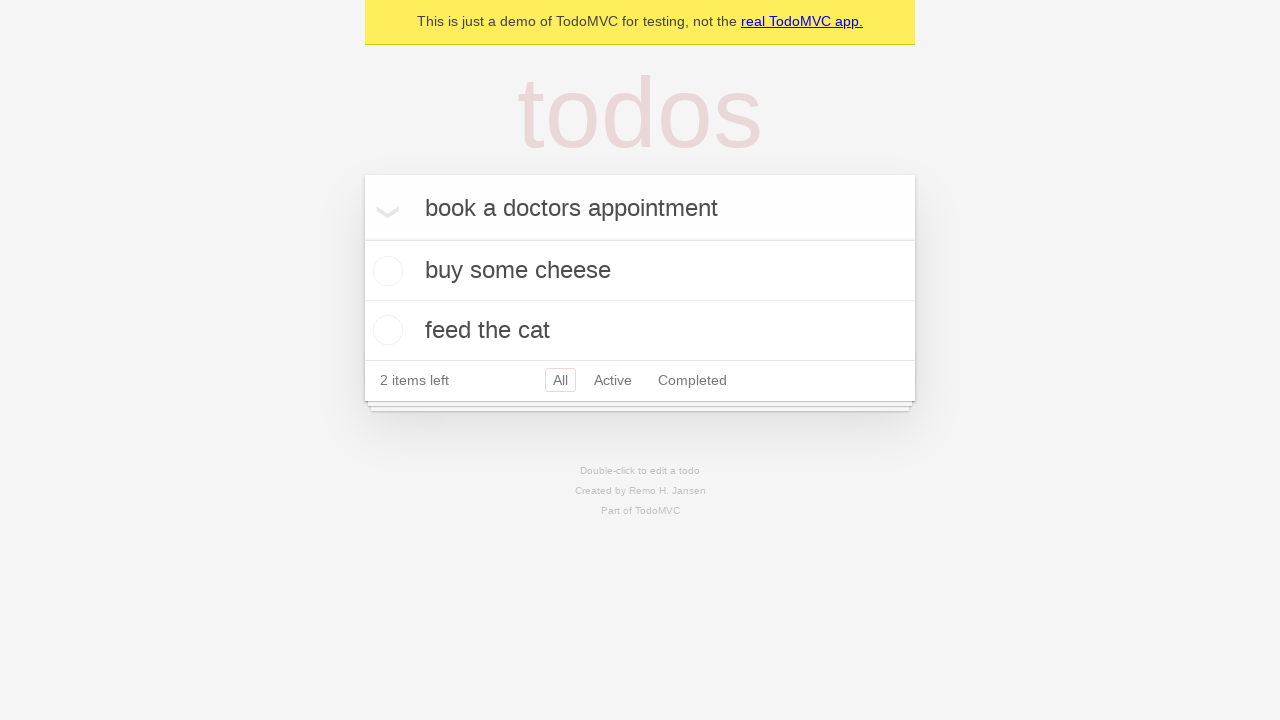

Pressed Enter to add third todo on internal:attr=[placeholder="What needs to be done?"i]
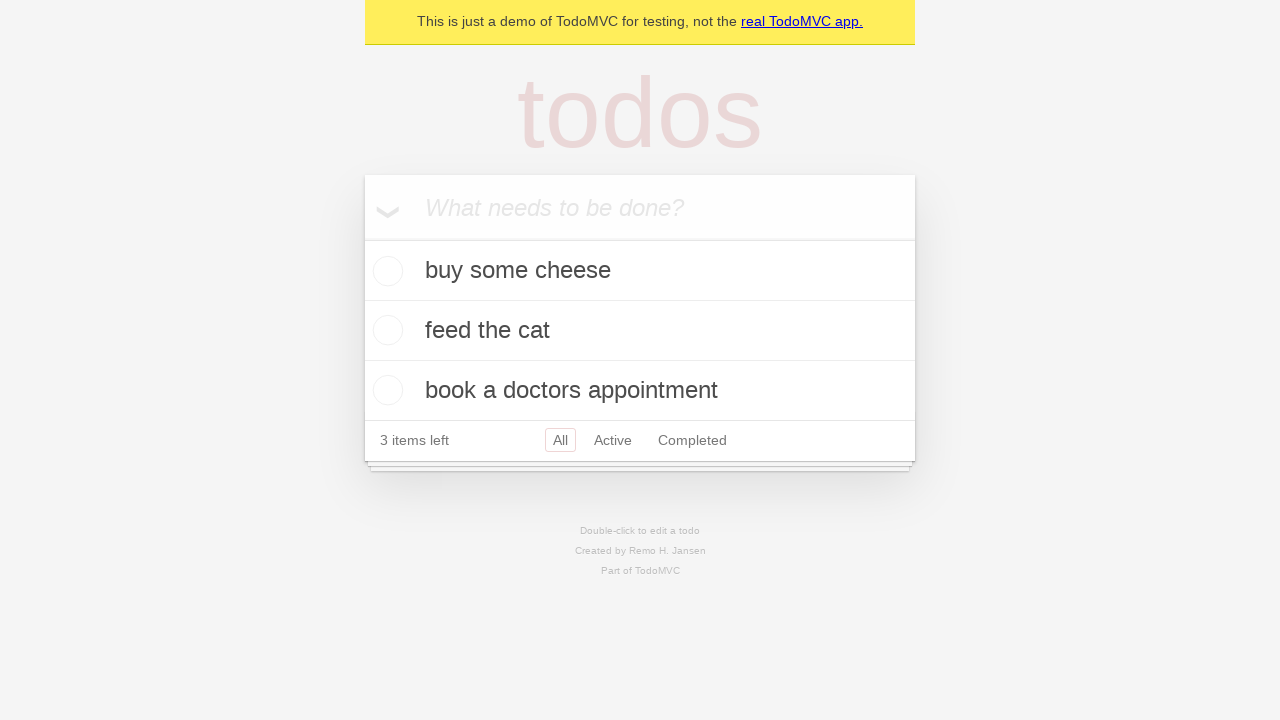

Checked the second todo item (feed the cat) at (385, 330) on [data-testid='todo-item'] >> nth=1 >> internal:role=checkbox
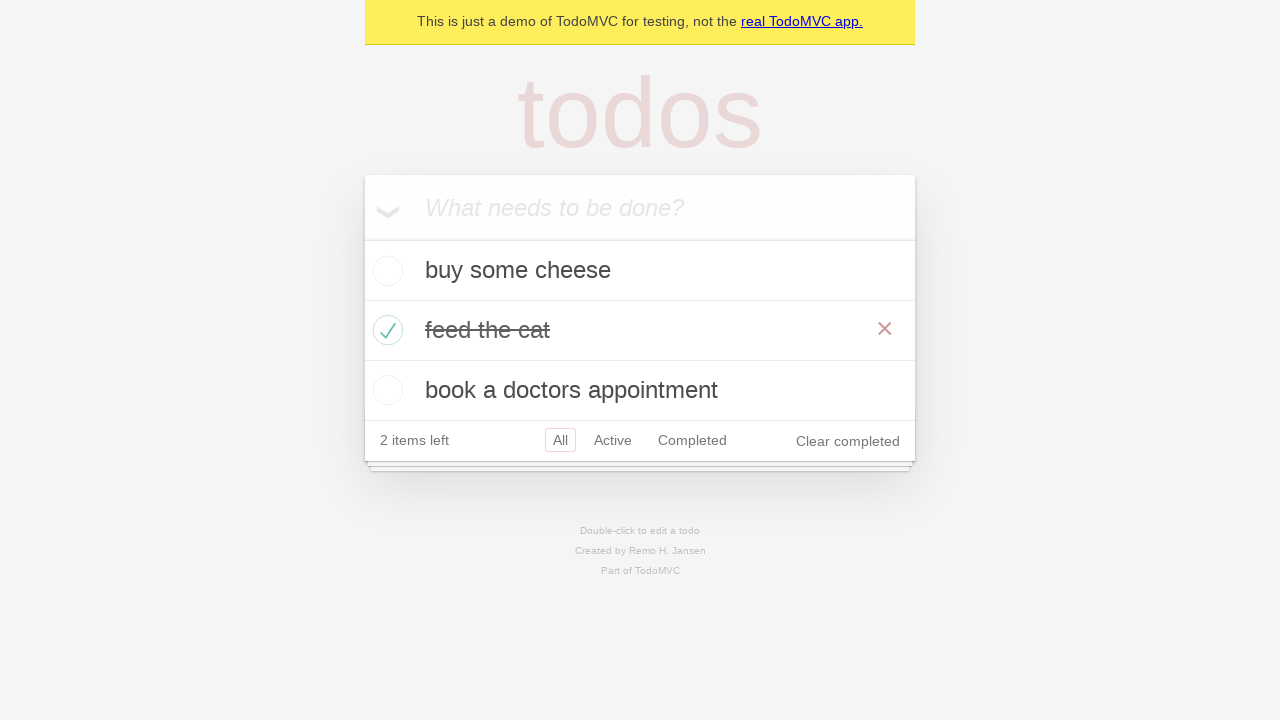

Clicked the Active filter to display only active items at (613, 440) on internal:role=link[name="Active"i]
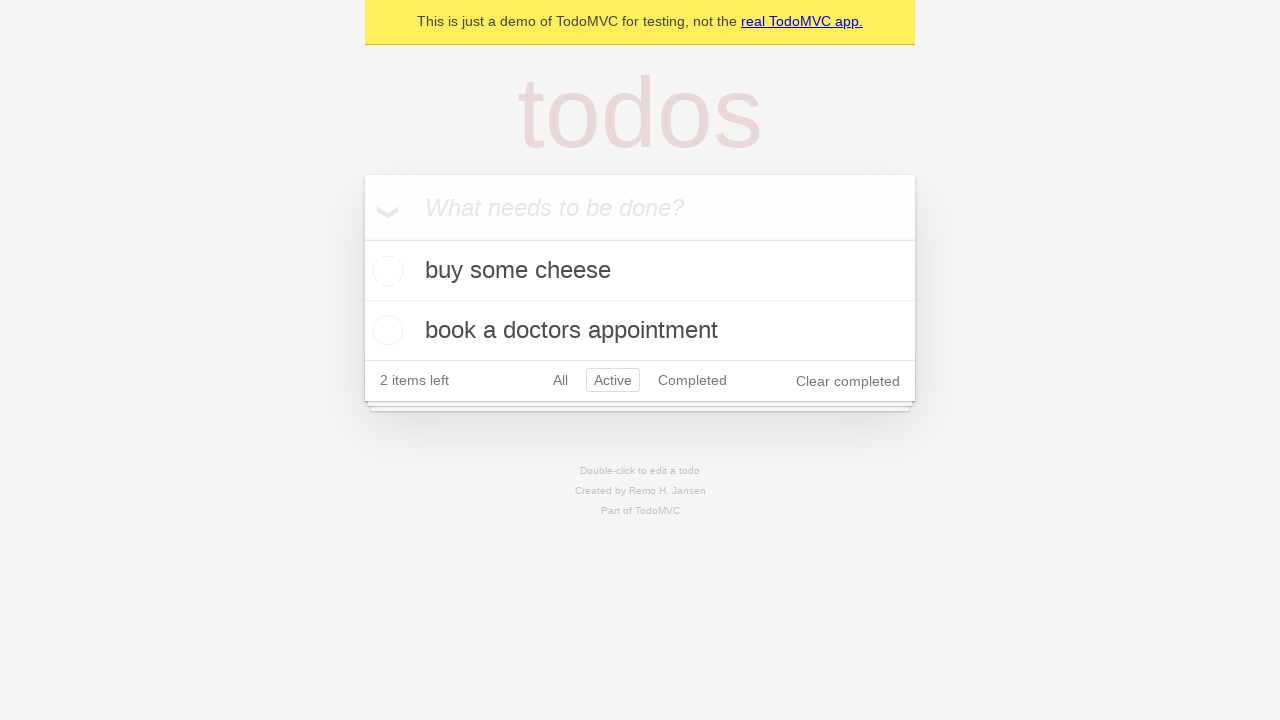

Waited for active todo items to load
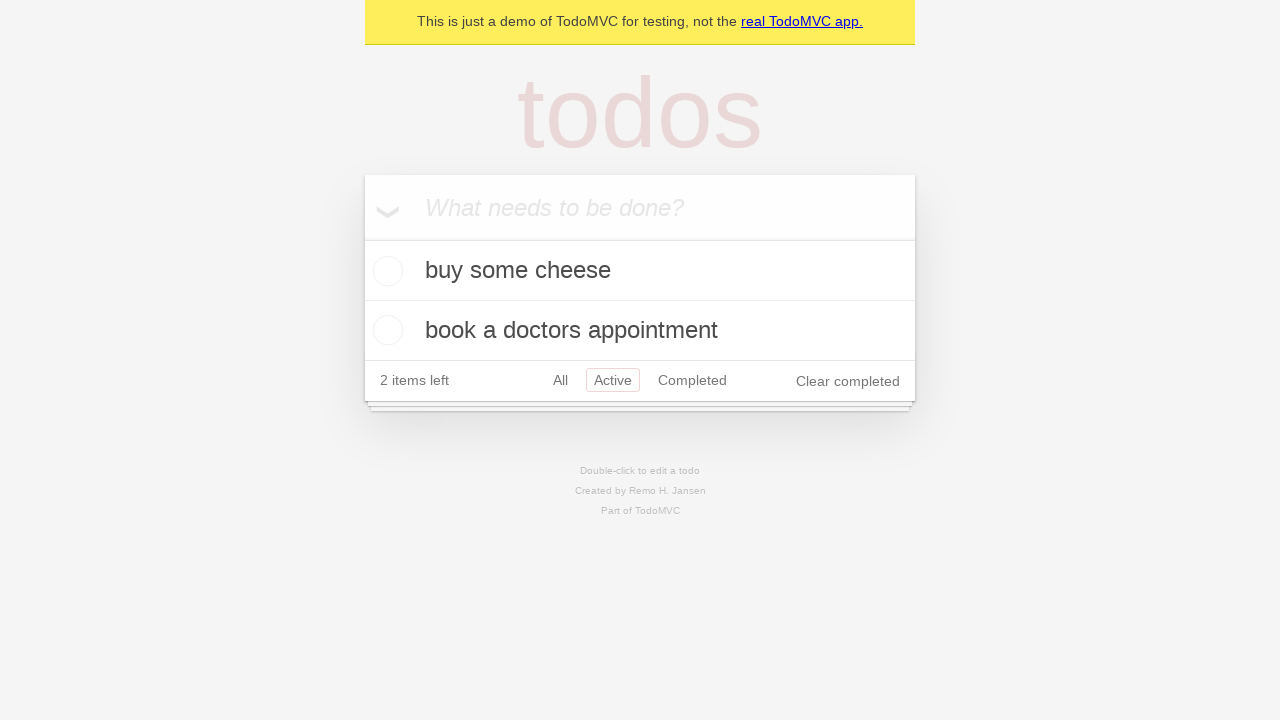

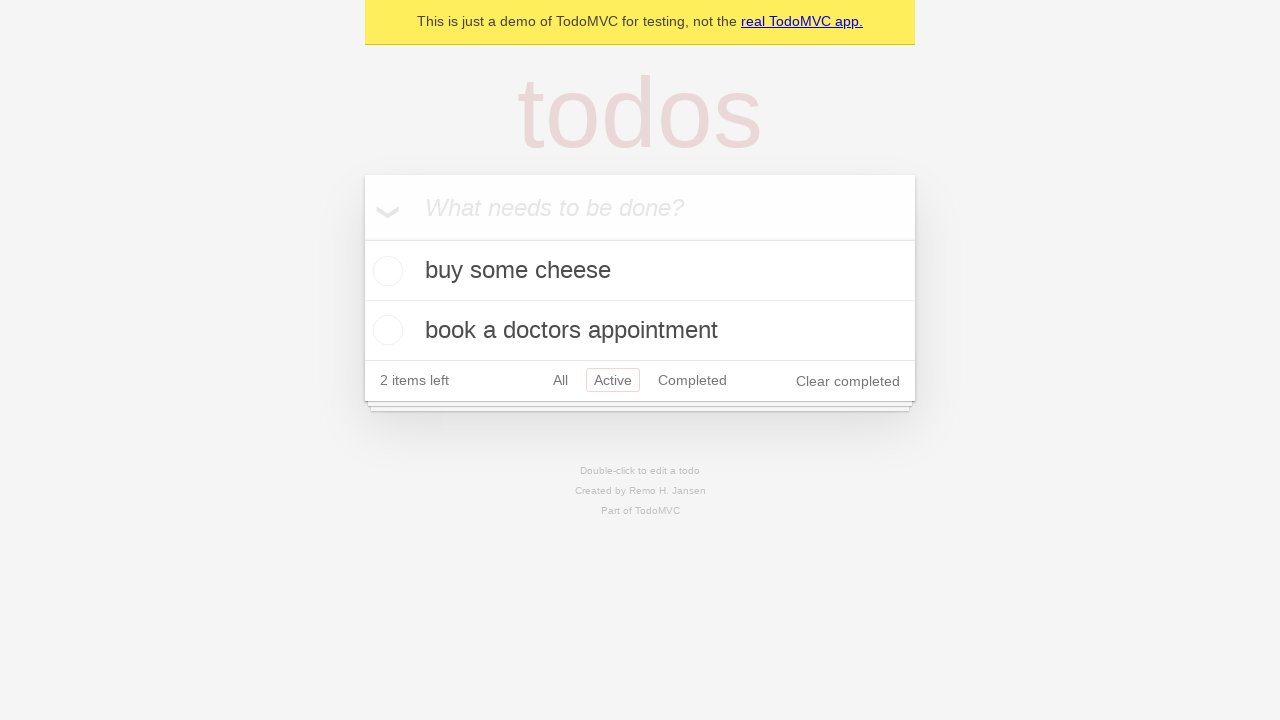